Tests a mathematical calculation form by extracting two numbers, calculating their sum, selecting the result from a dropdown, and submitting the form

Starting URL: http://suninjuly.github.io/selects1.html

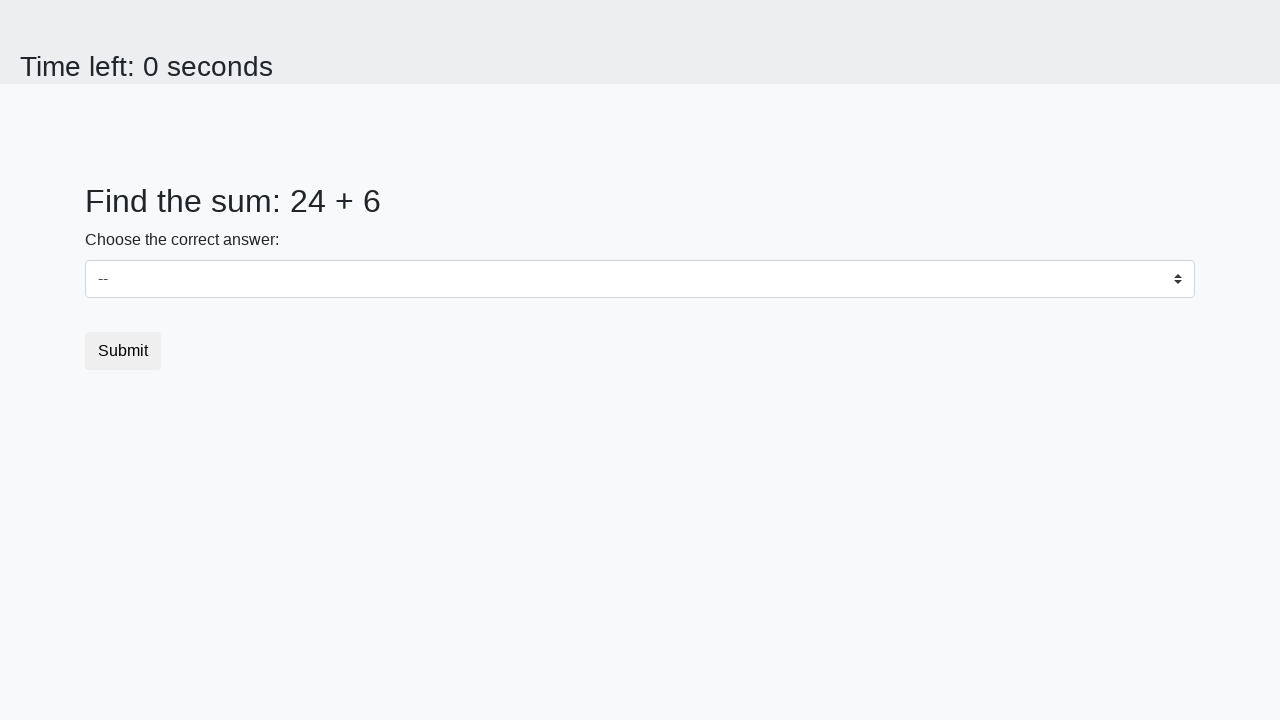

Extracted first number from page
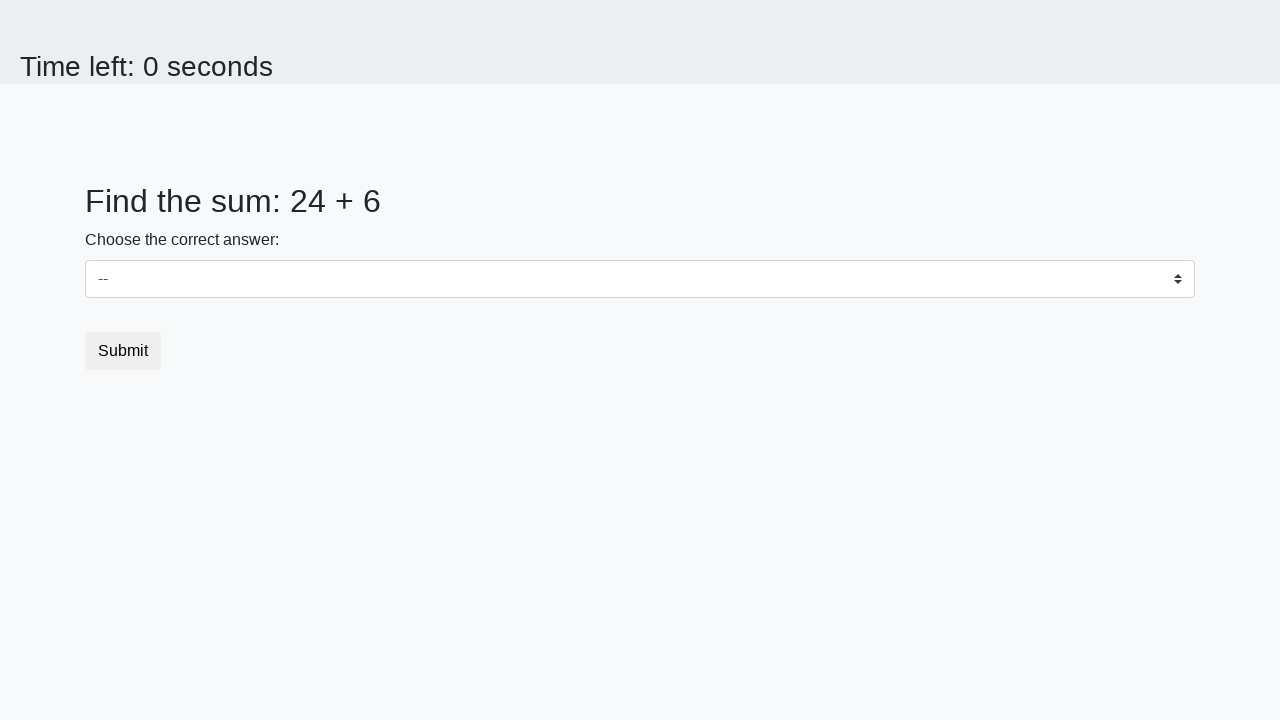

Extracted second number from page
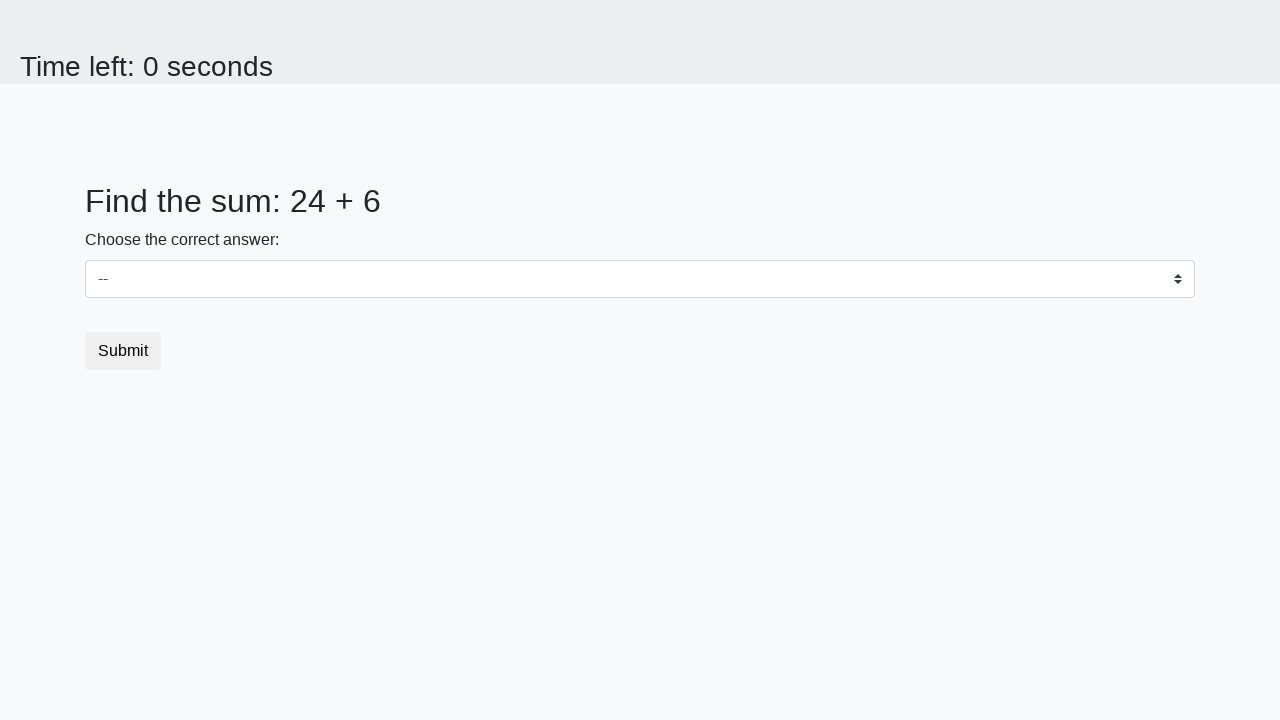

Calculated sum of 24 + 6 = 30
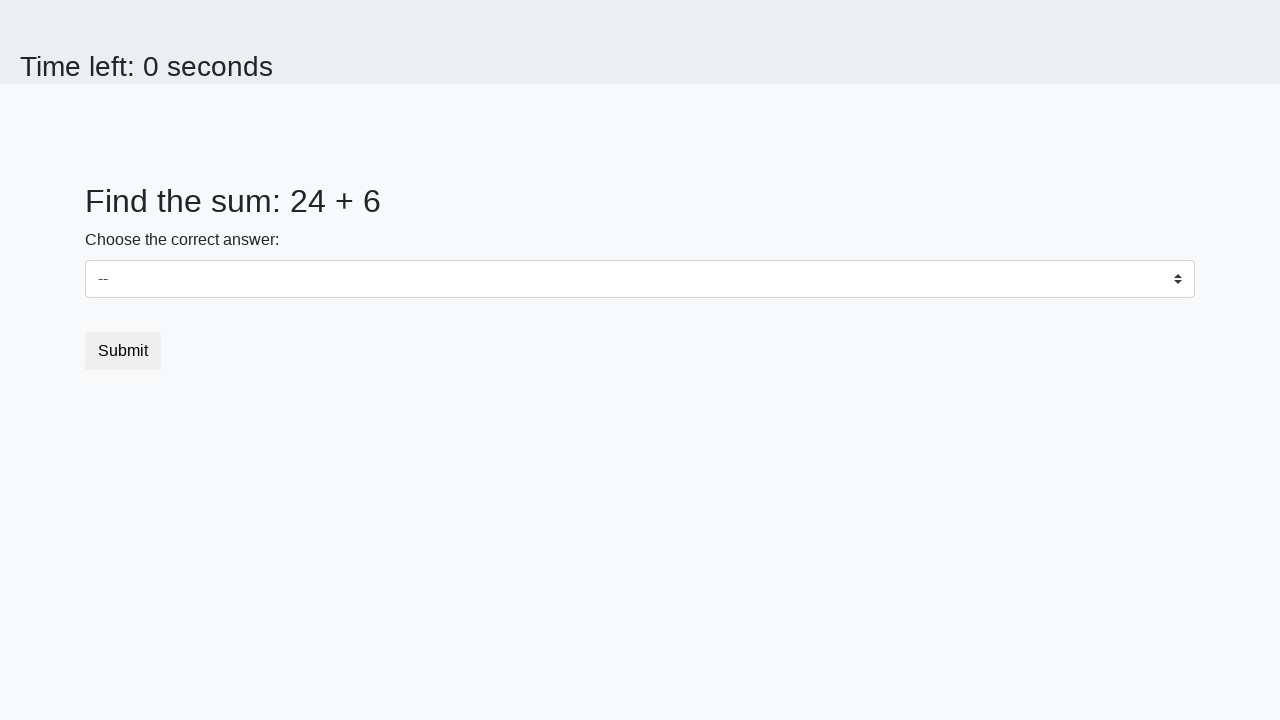

Selected 30 from dropdown on select
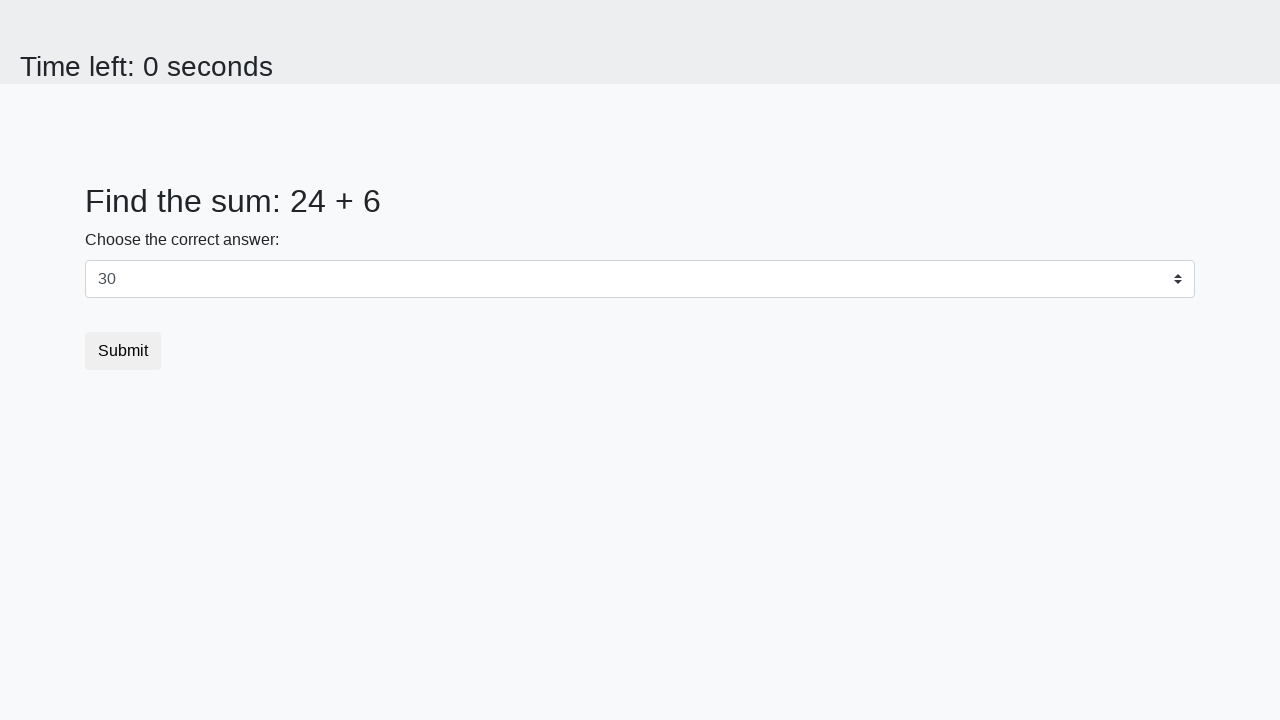

Clicked submit button at (123, 351) on .btn.btn-default
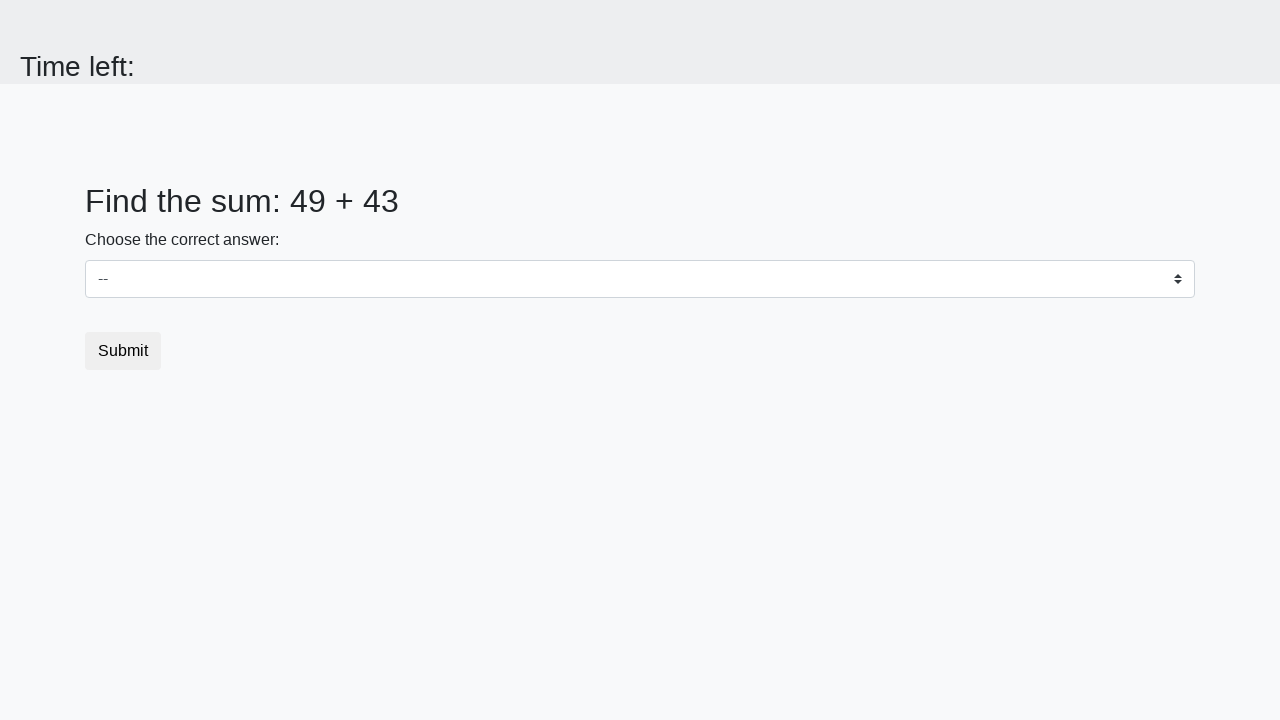

Set up dialog handler to accept alerts
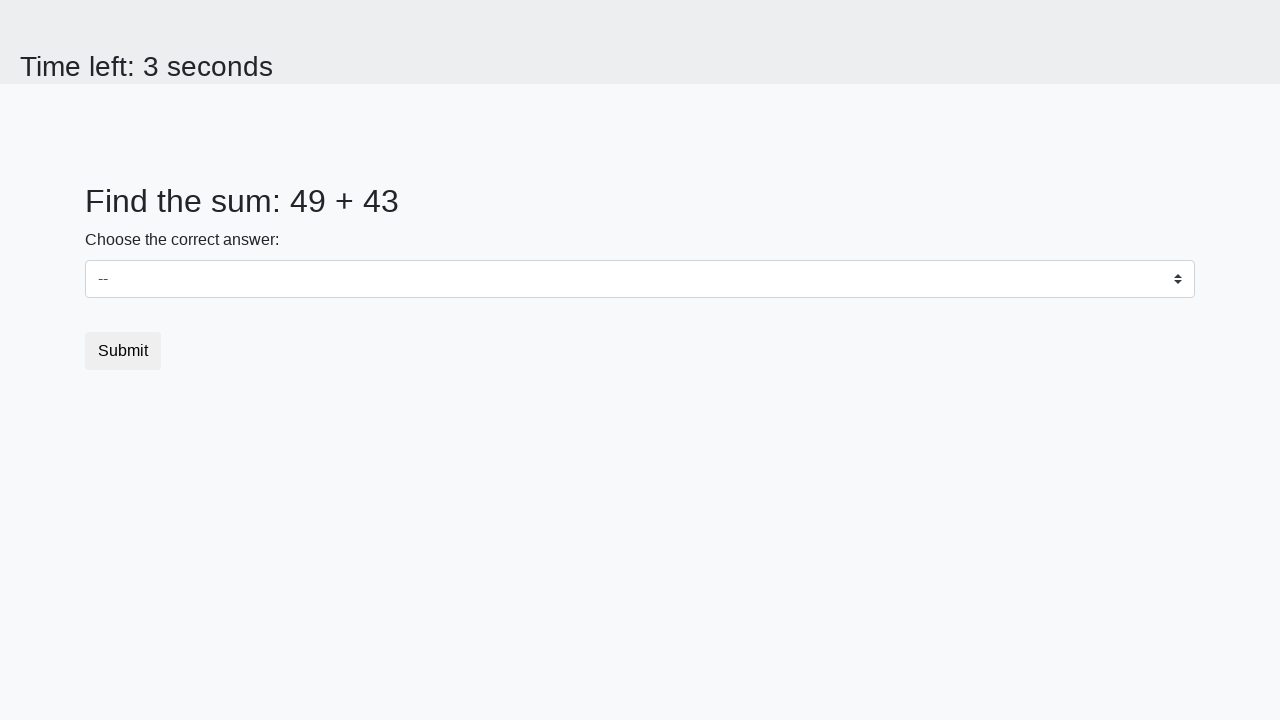

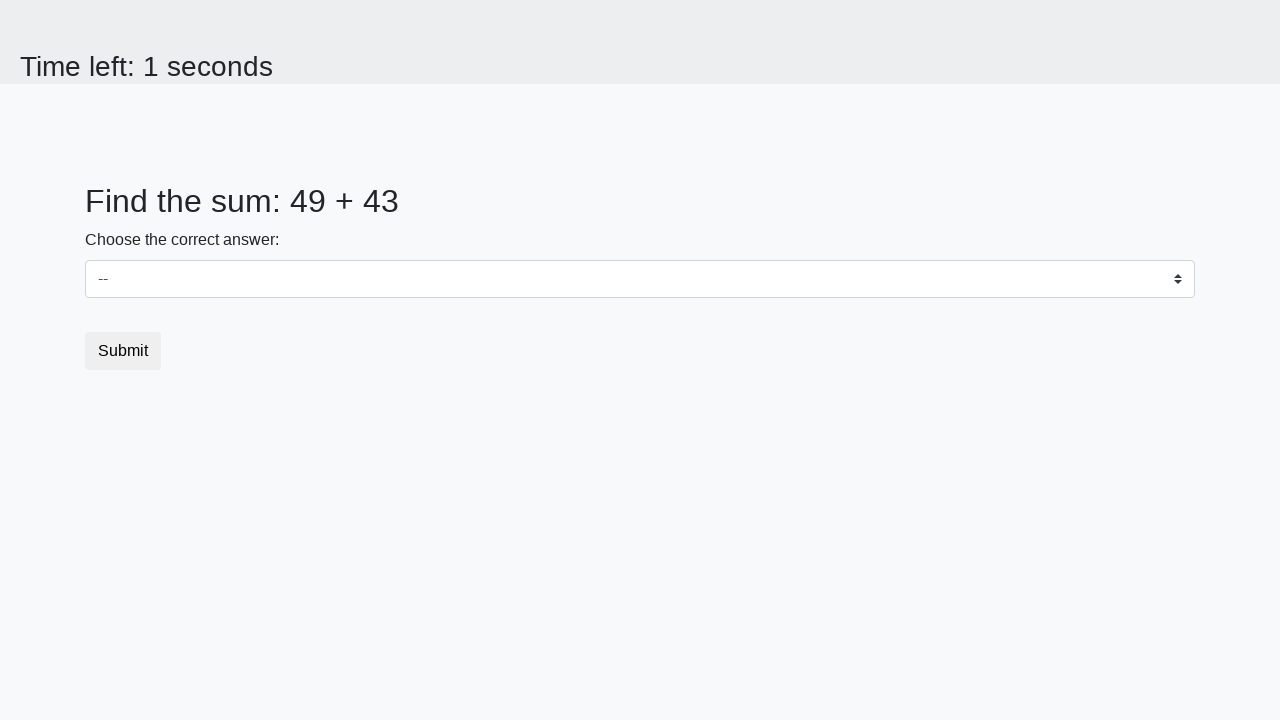